Tests table sorting functionality by clicking column header, verifies the sorting order, and navigates through pagination to find items starting with 'S' and retrieves their prices

Starting URL: https://rahulshettyacademy.com/seleniumPractise/#/offers

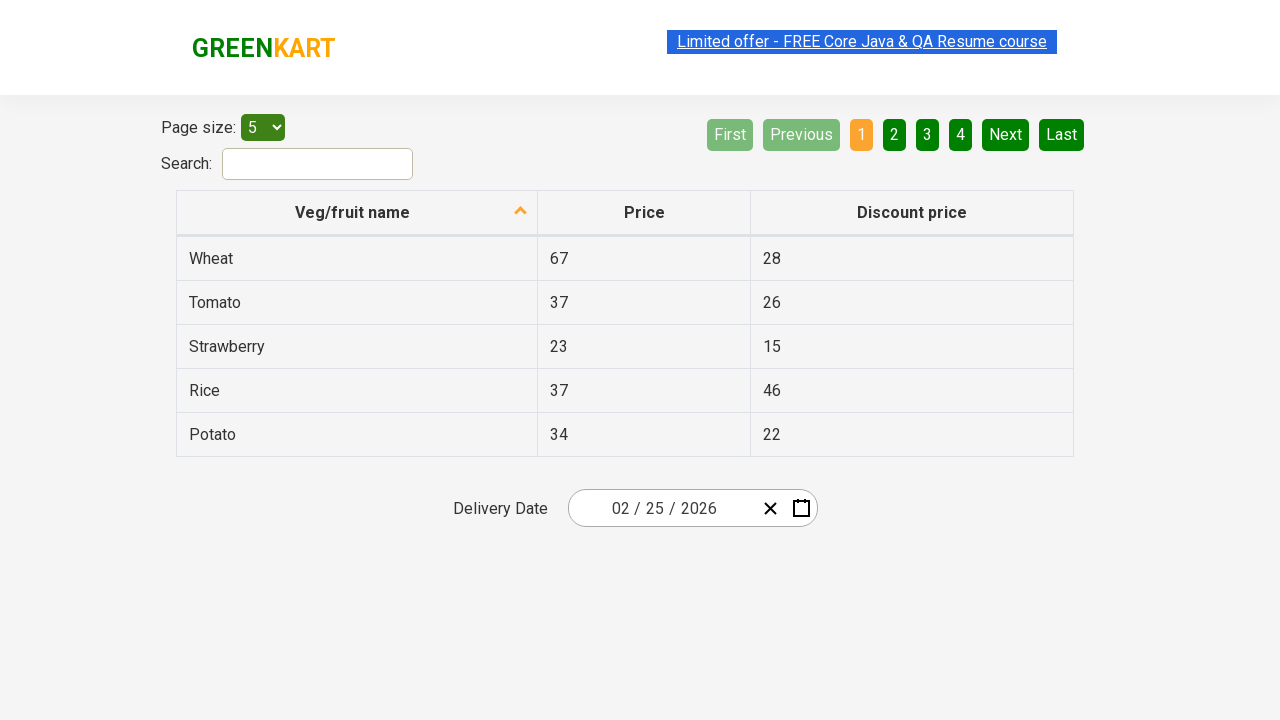

Clicked first column header to sort at (357, 213) on xpath=//tr/th[1]
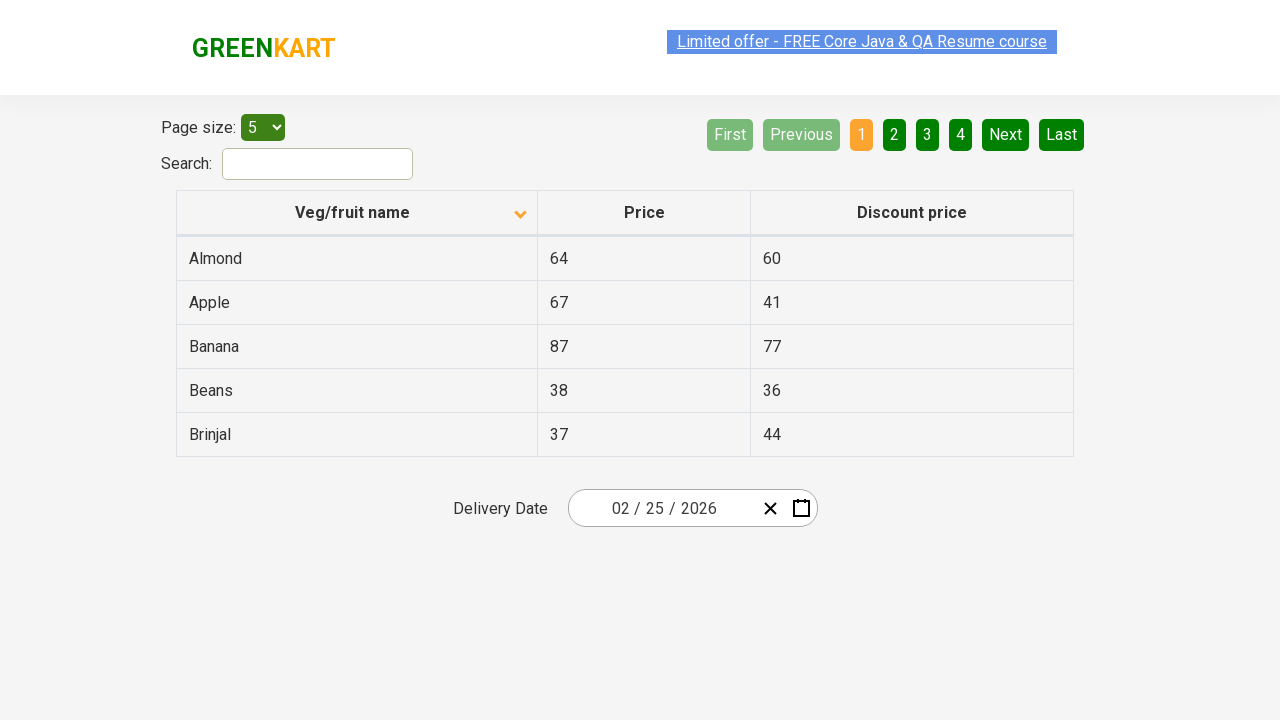

Retrieved all elements from first column
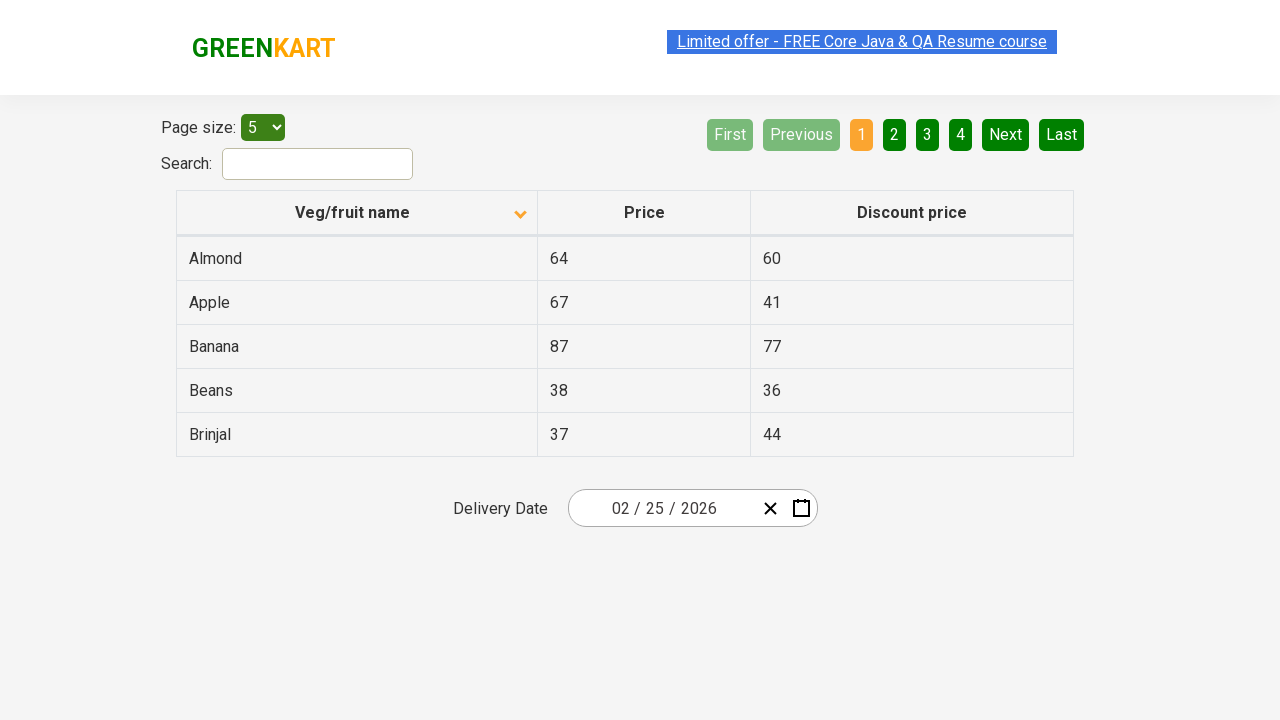

Extracted text content from all column elements
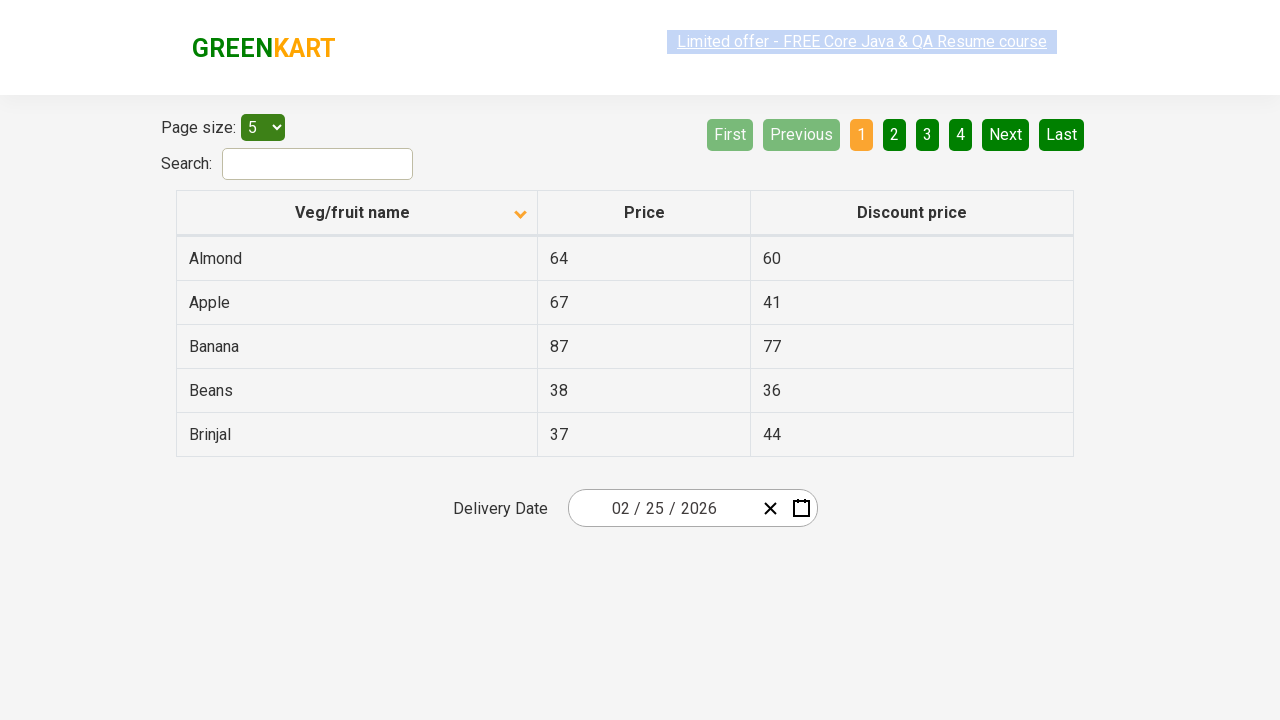

Verified column is sorted correctly
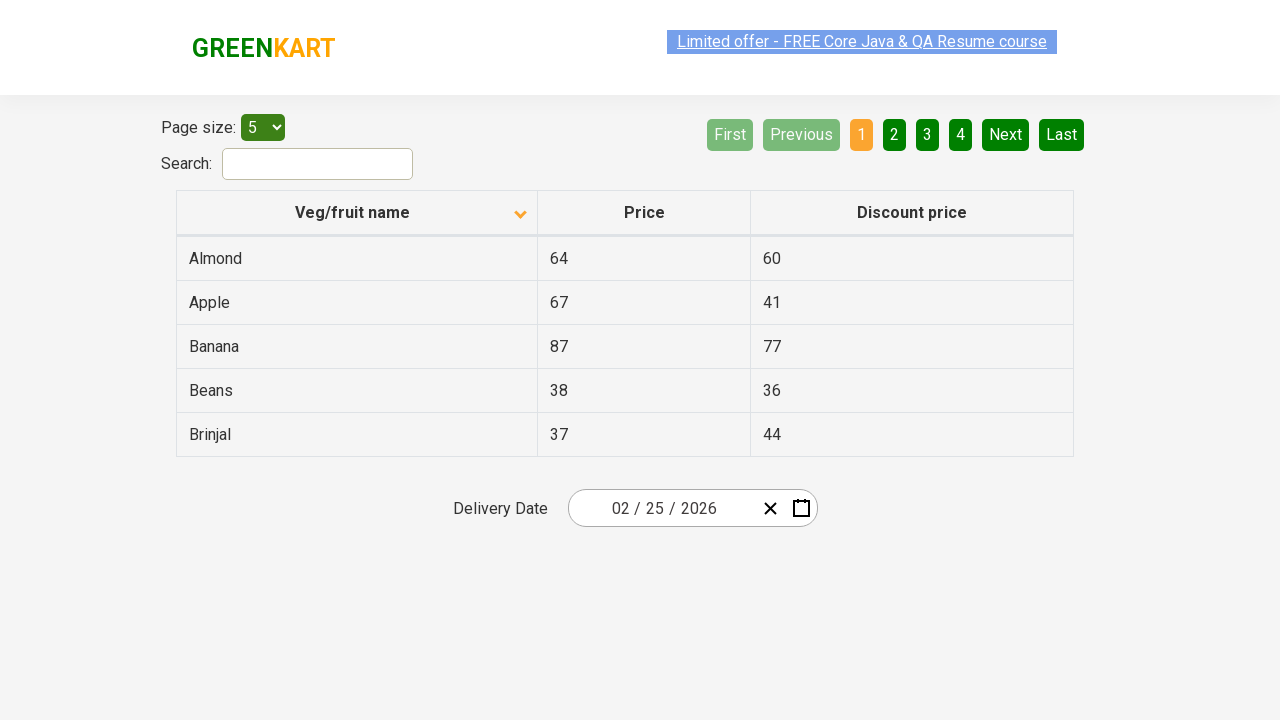

Retrieved current page elements from first column
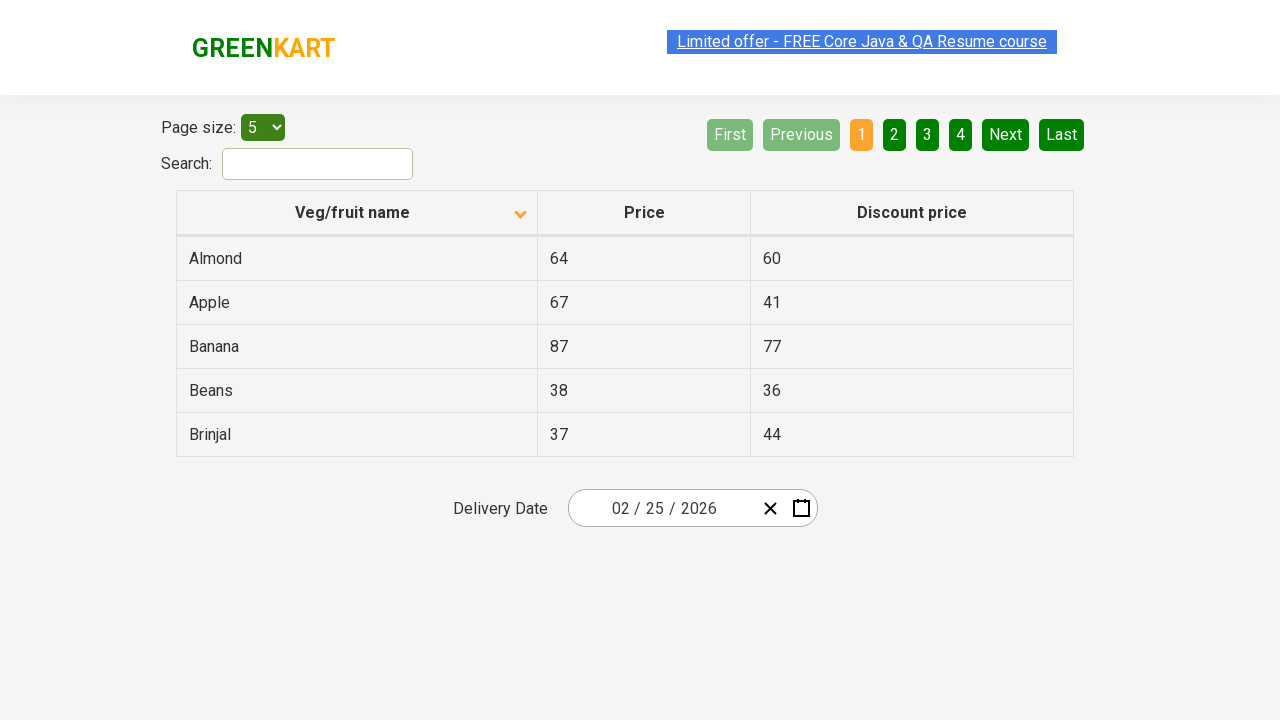

Clicked Next button to navigate to next page at (1006, 134) on [aria-label='Next']
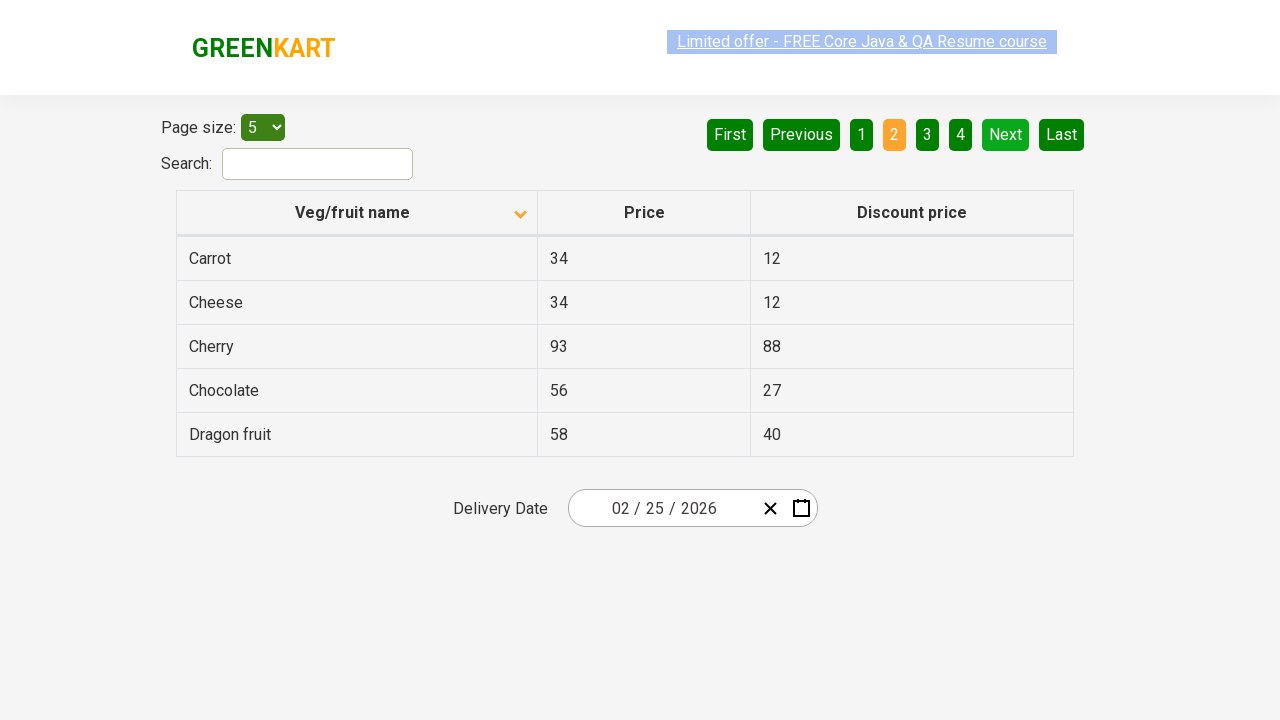

Waited for network to be idle after page navigation
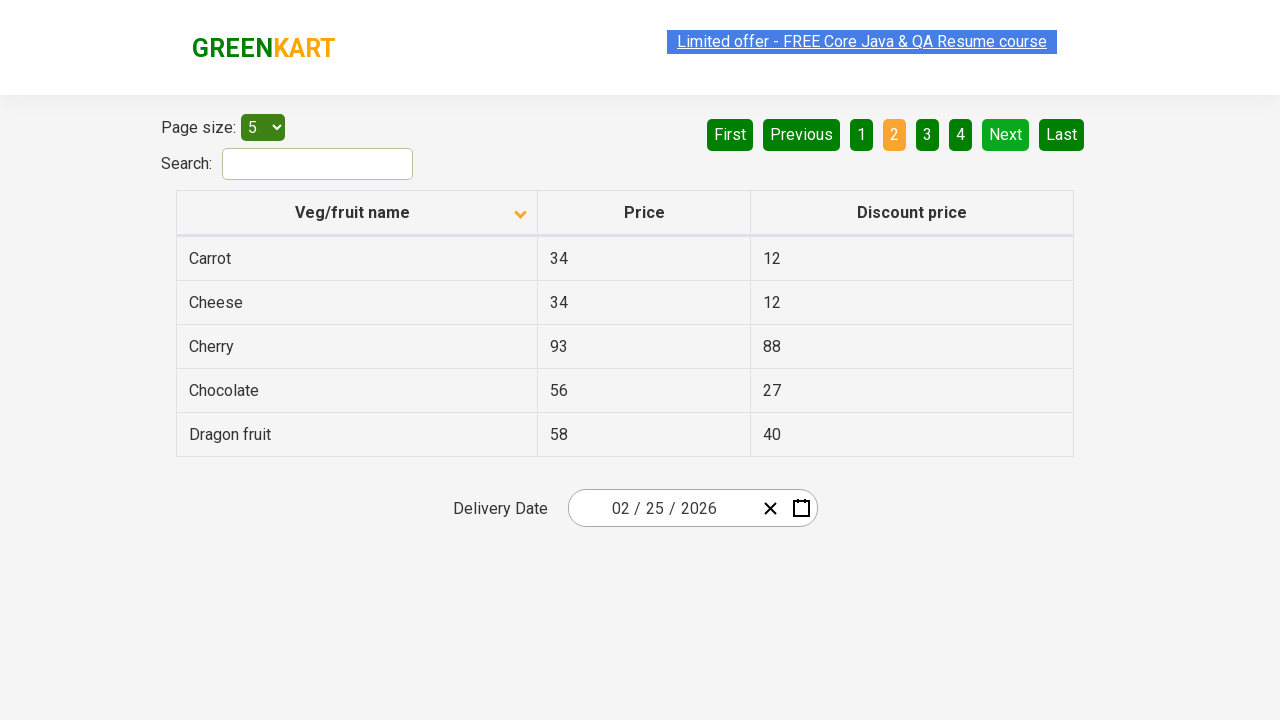

Retrieved current page elements from first column
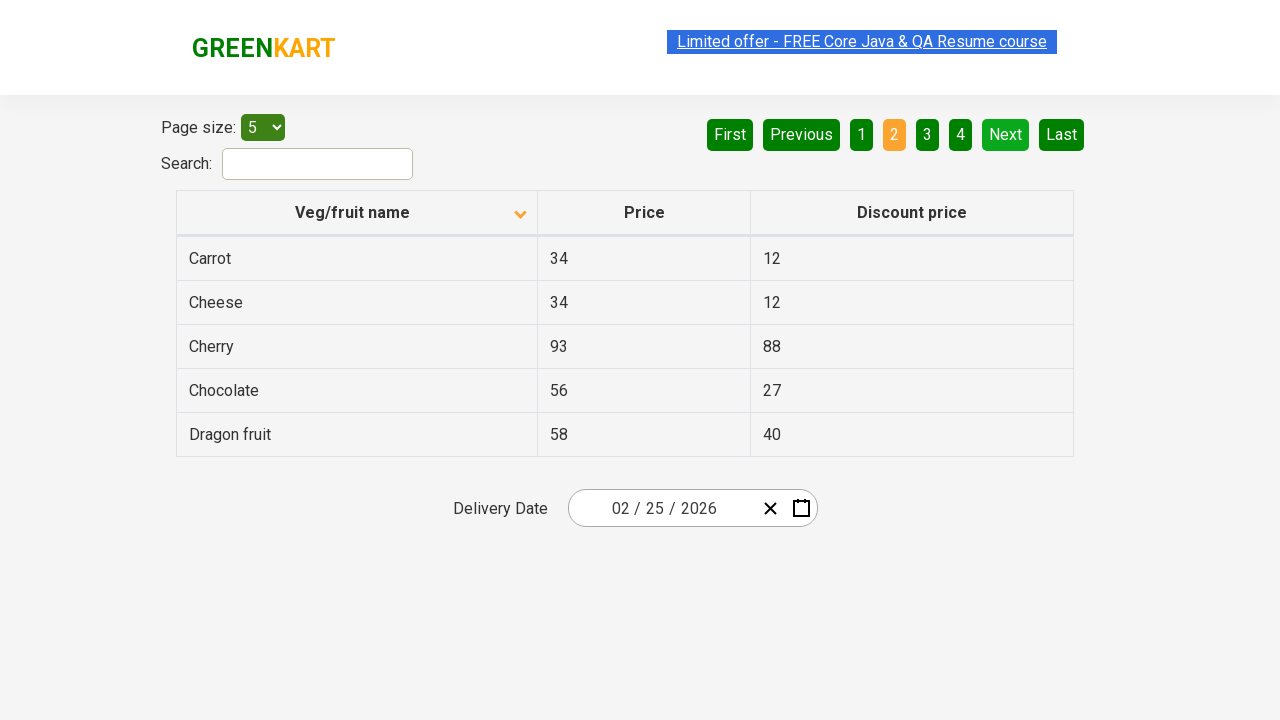

Clicked Next button to navigate to next page at (1006, 134) on [aria-label='Next']
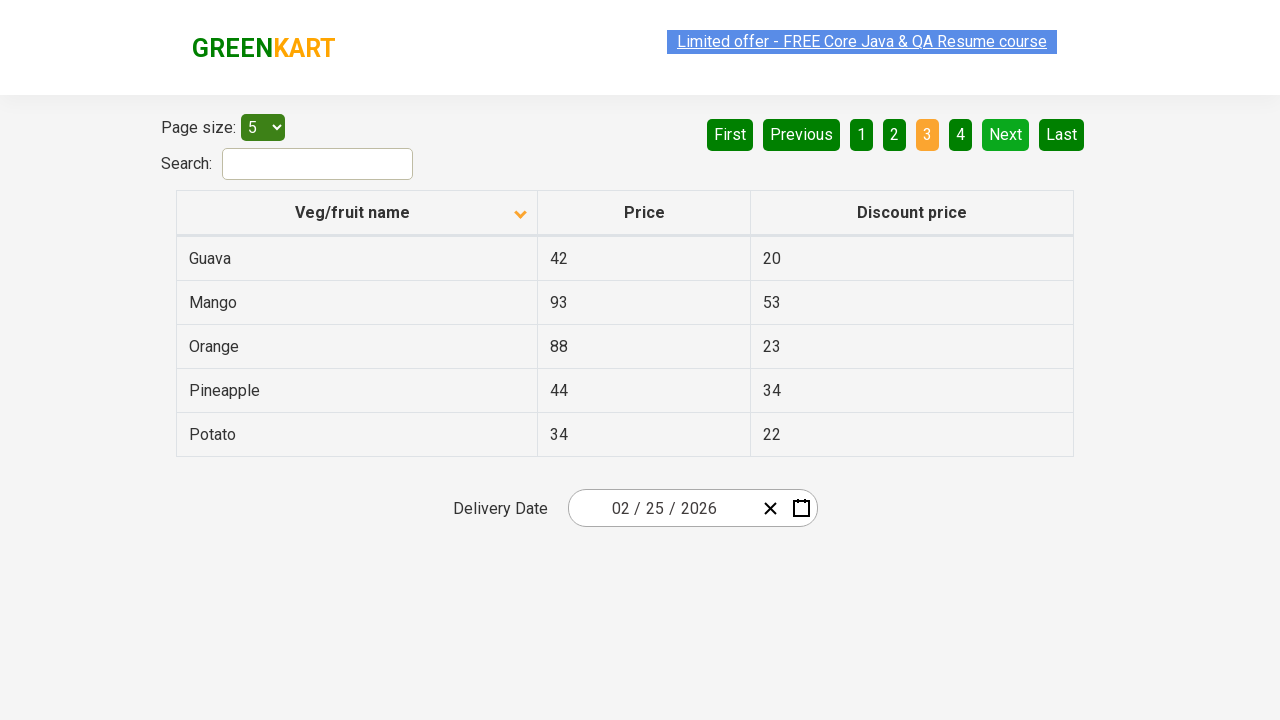

Waited for network to be idle after page navigation
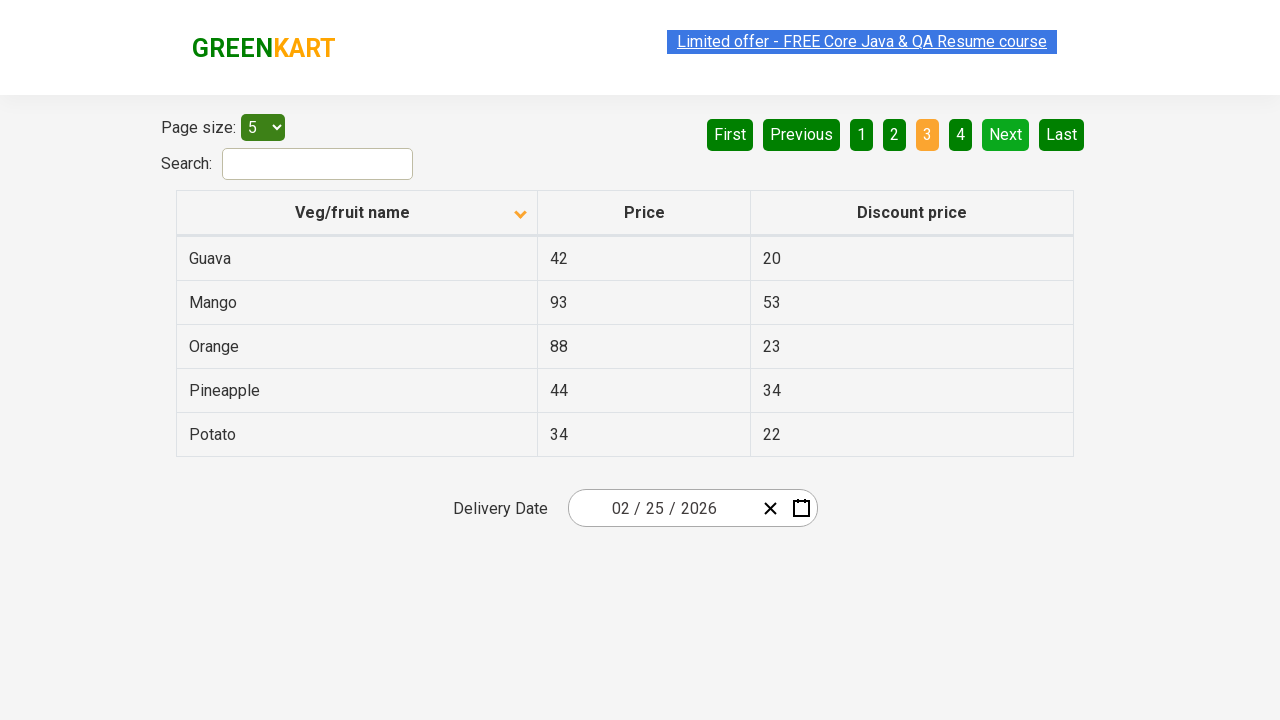

Retrieved current page elements from first column
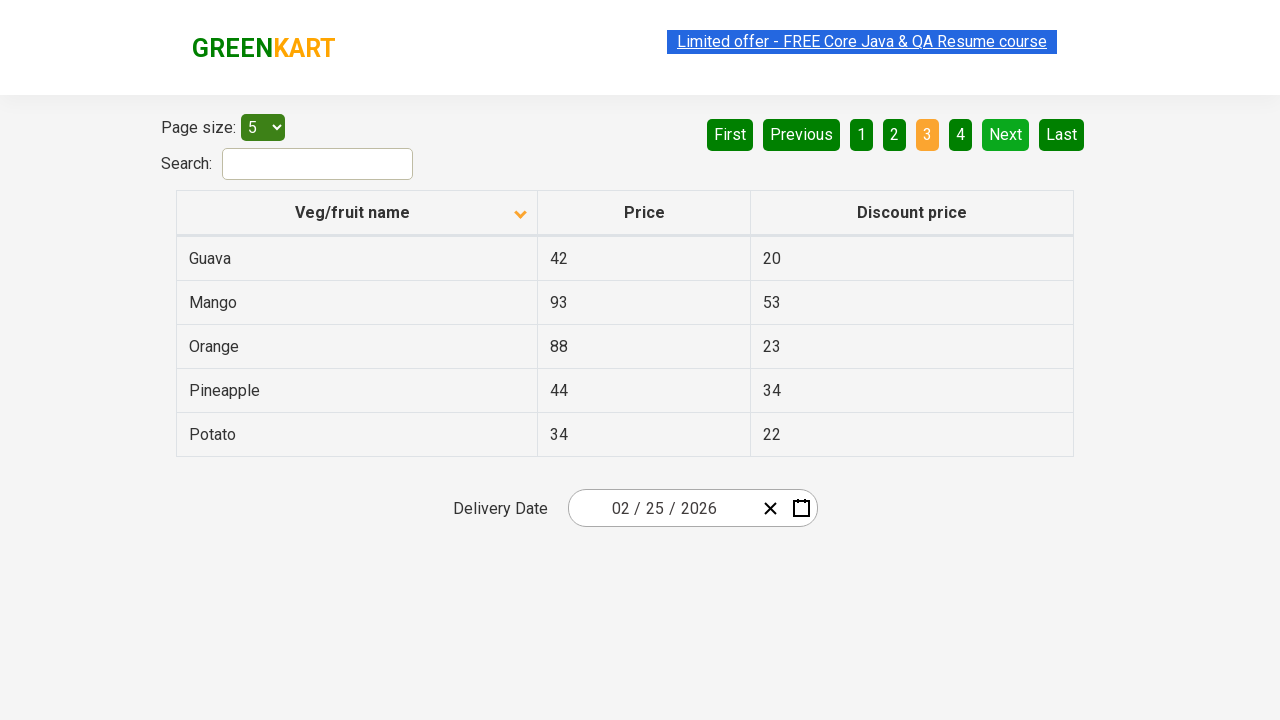

Clicked Next button to navigate to next page at (1006, 134) on [aria-label='Next']
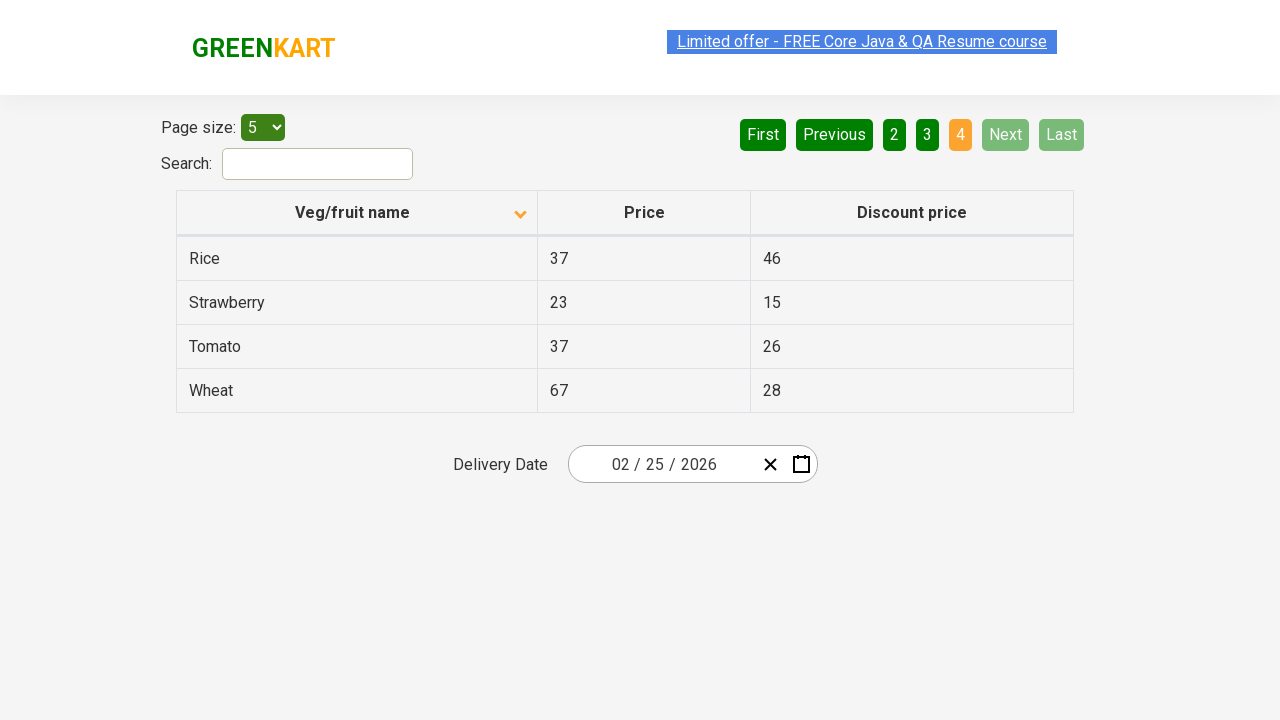

Waited for network to be idle after page navigation
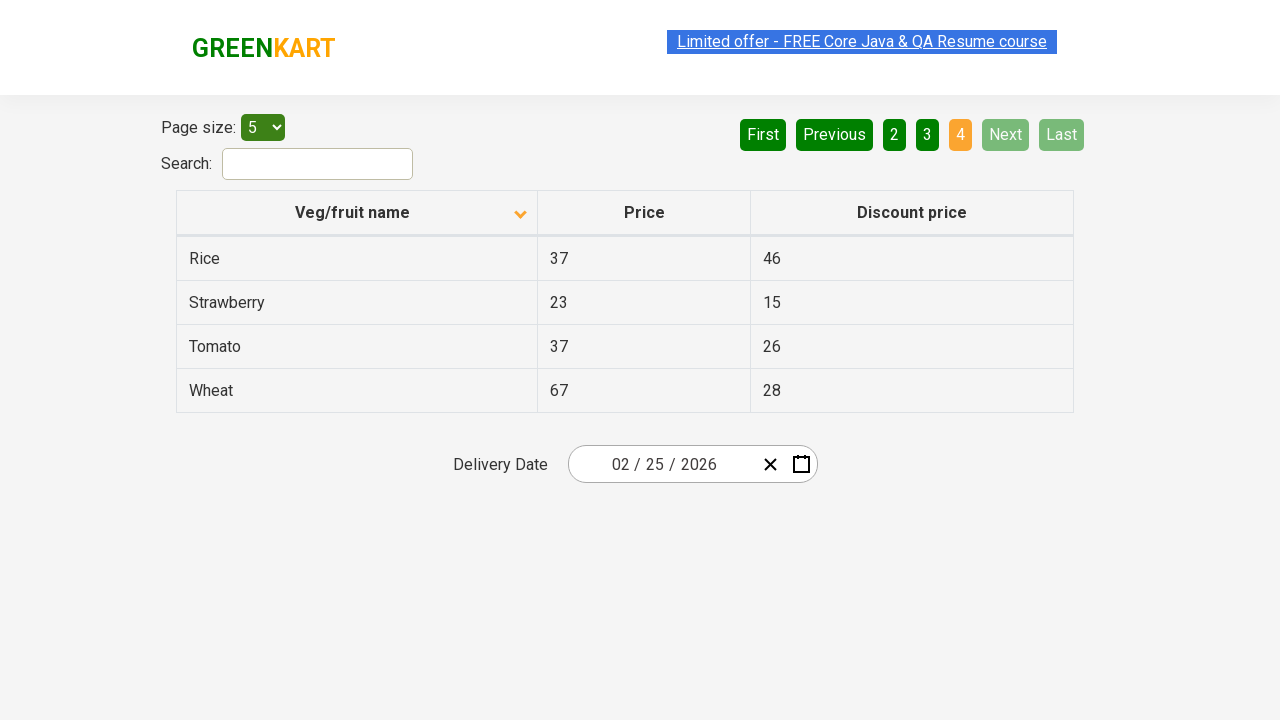

Retrieved current page elements from first column
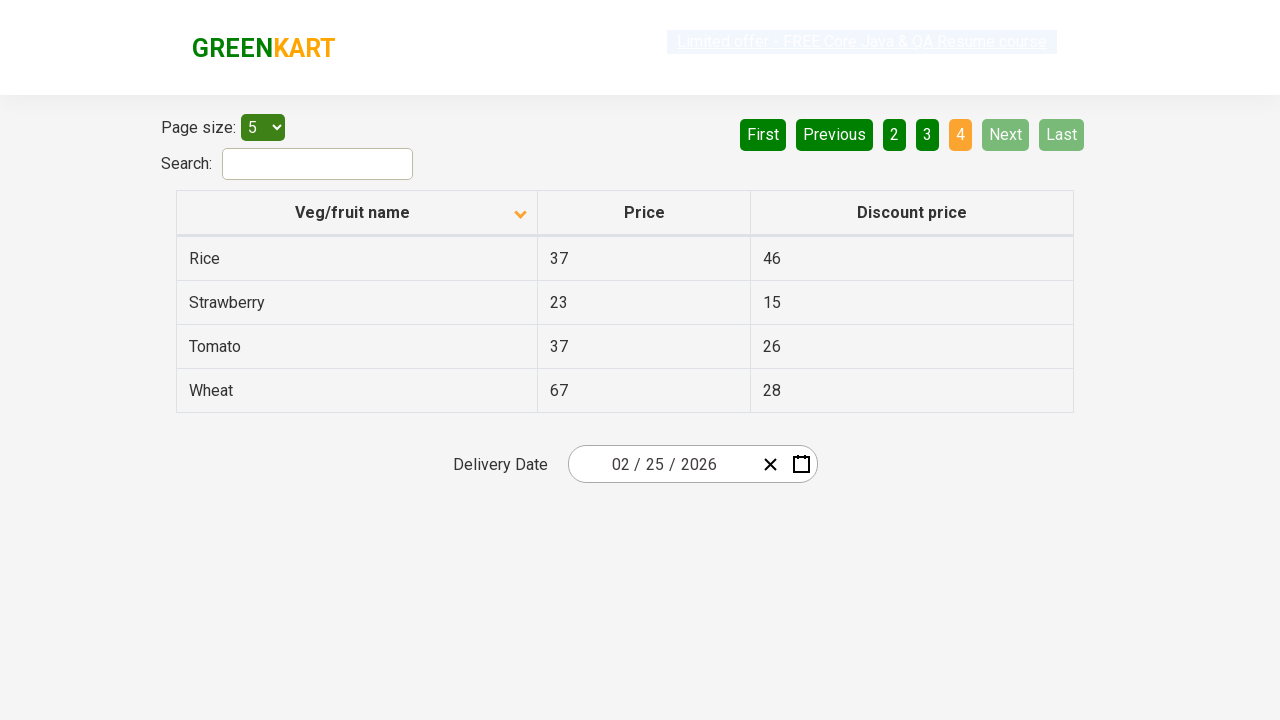

Found item starting with 'S': Strawberry, Price: 23
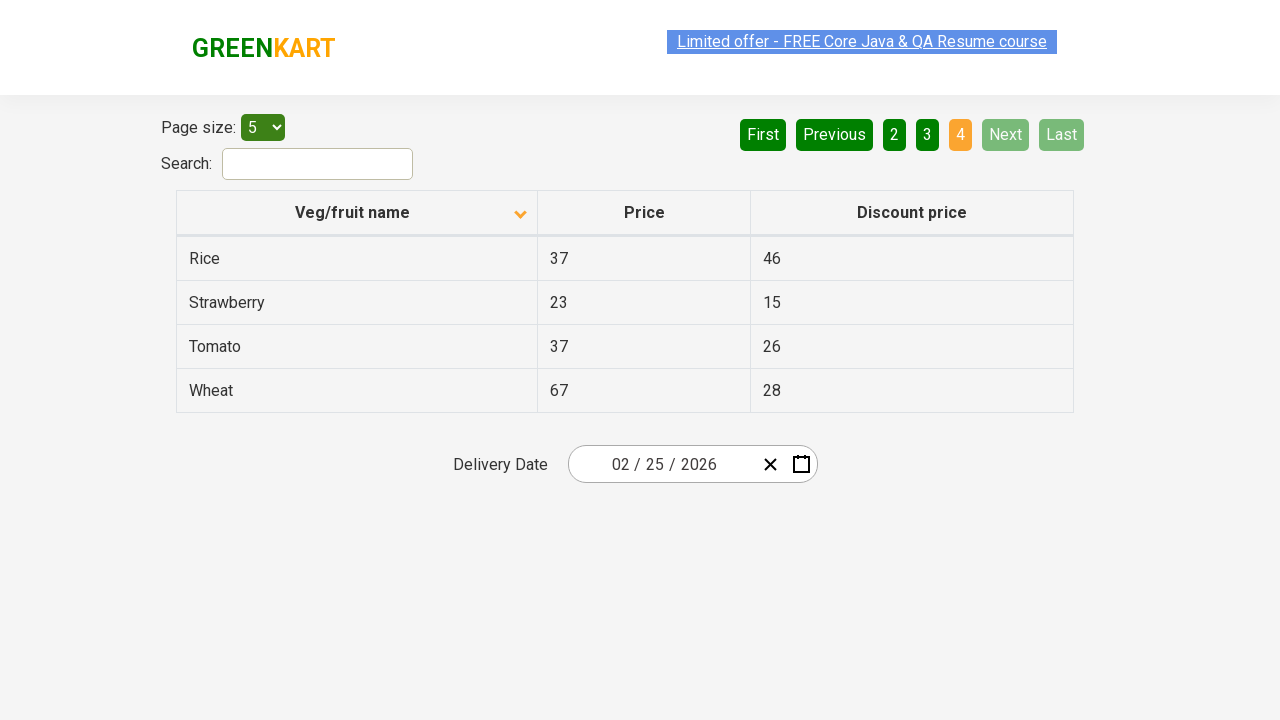

Test completed successfully - found all items starting with 'S' and their prices
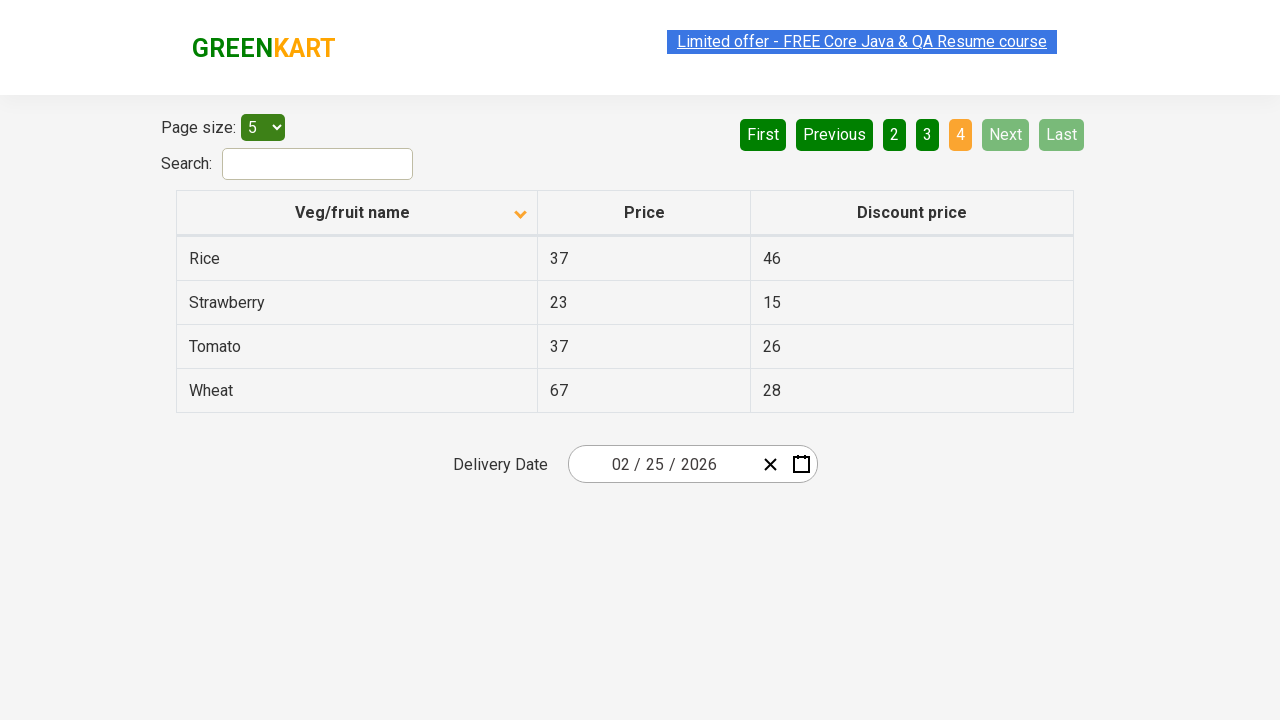

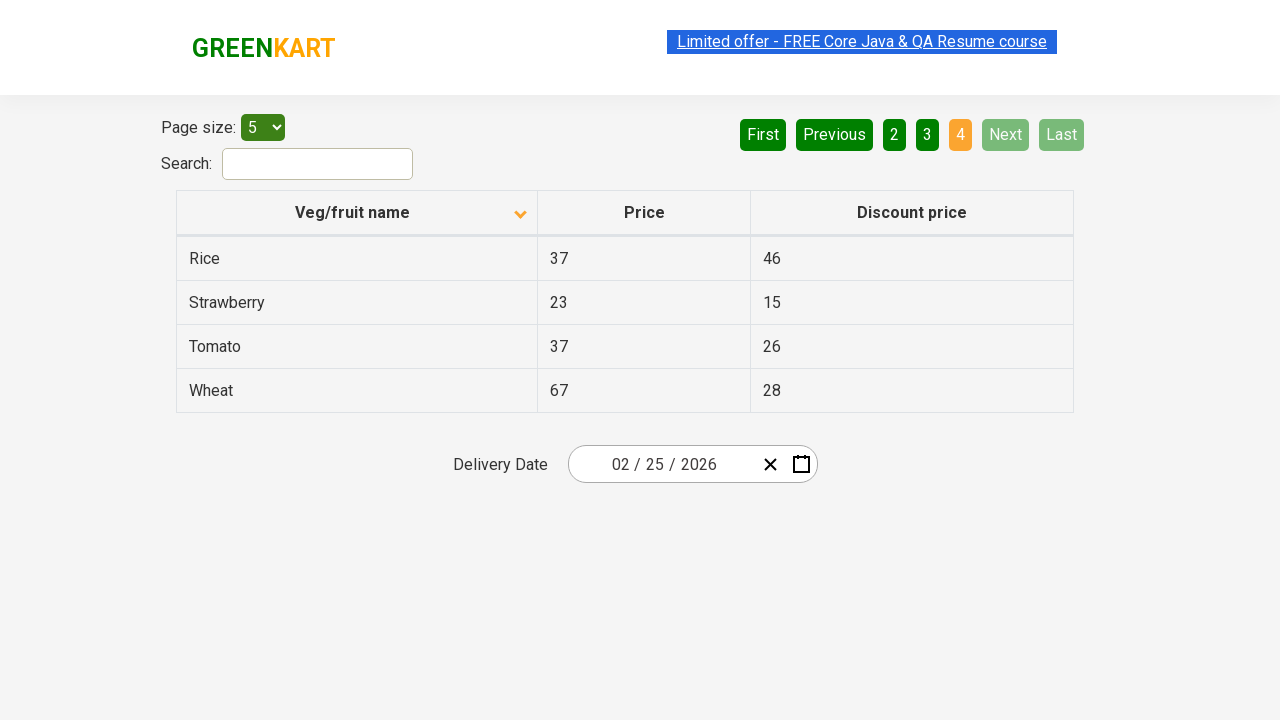